Tests the search functionality on Labirint bookstore website by entering a search query and submitting it

Starting URL: https://www.labirint.ru

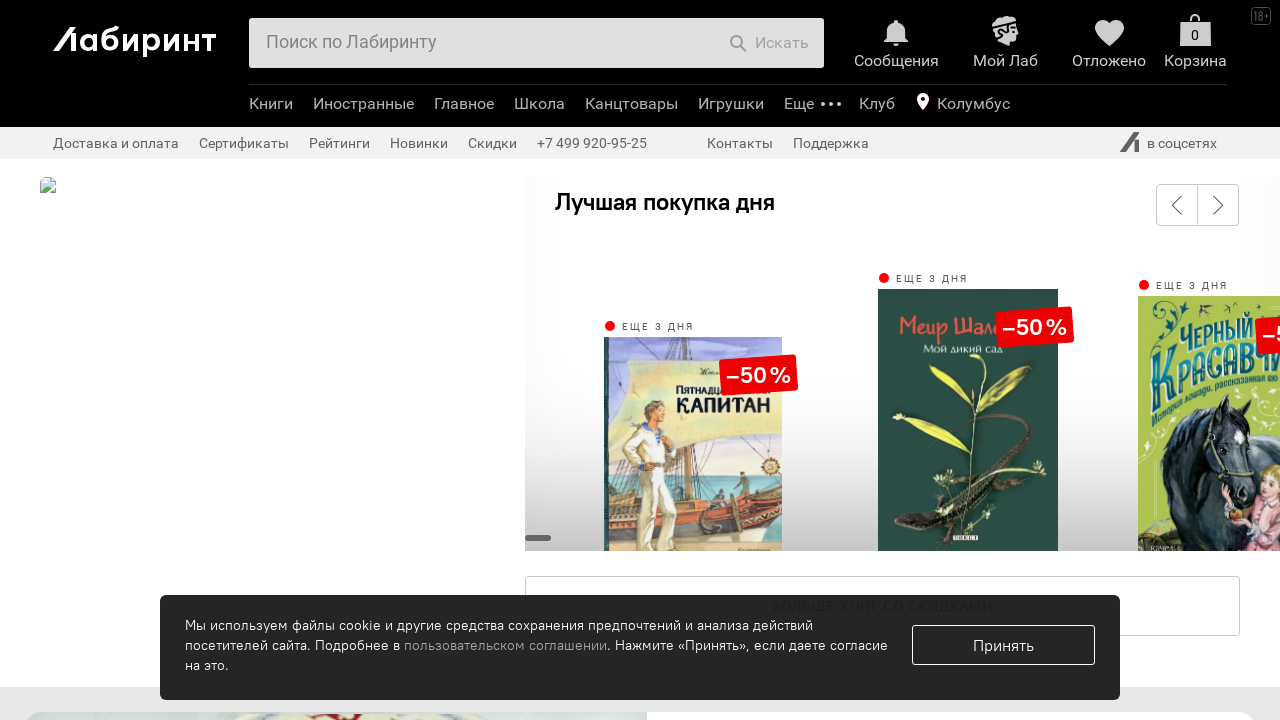

Filled search field with 'Python' on #search-field
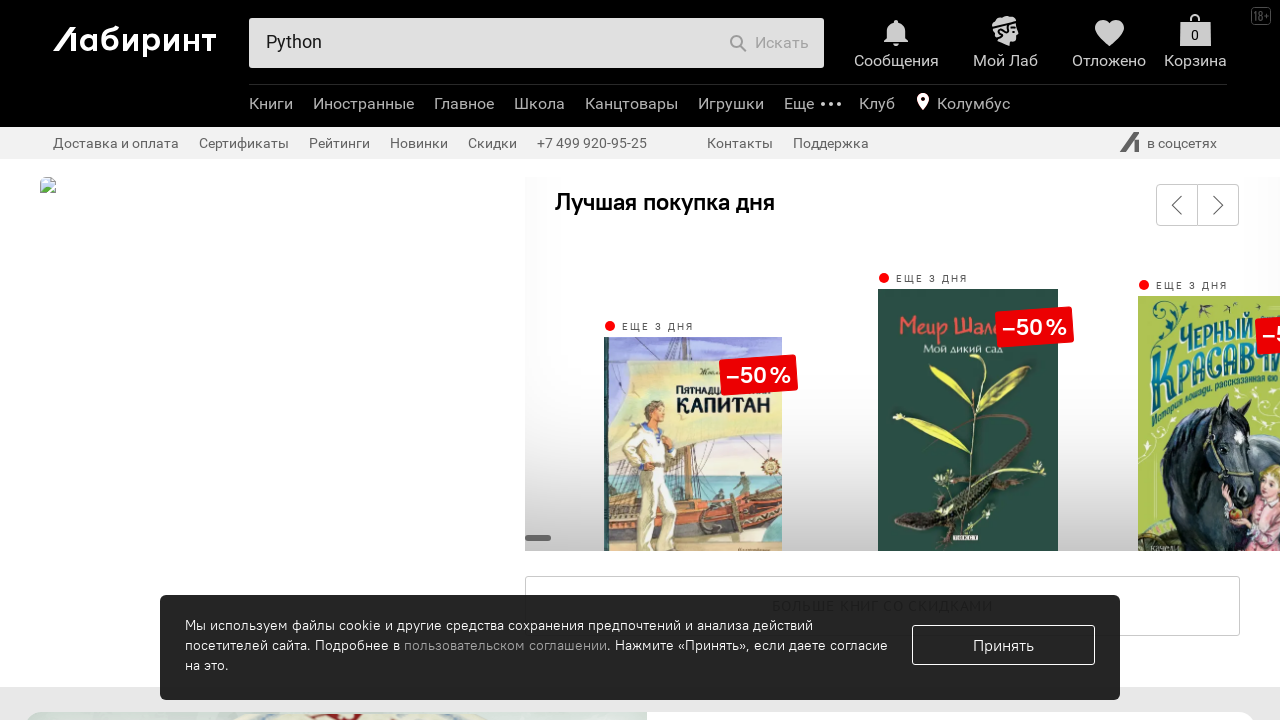

Pressed Enter to submit search query on #search-field
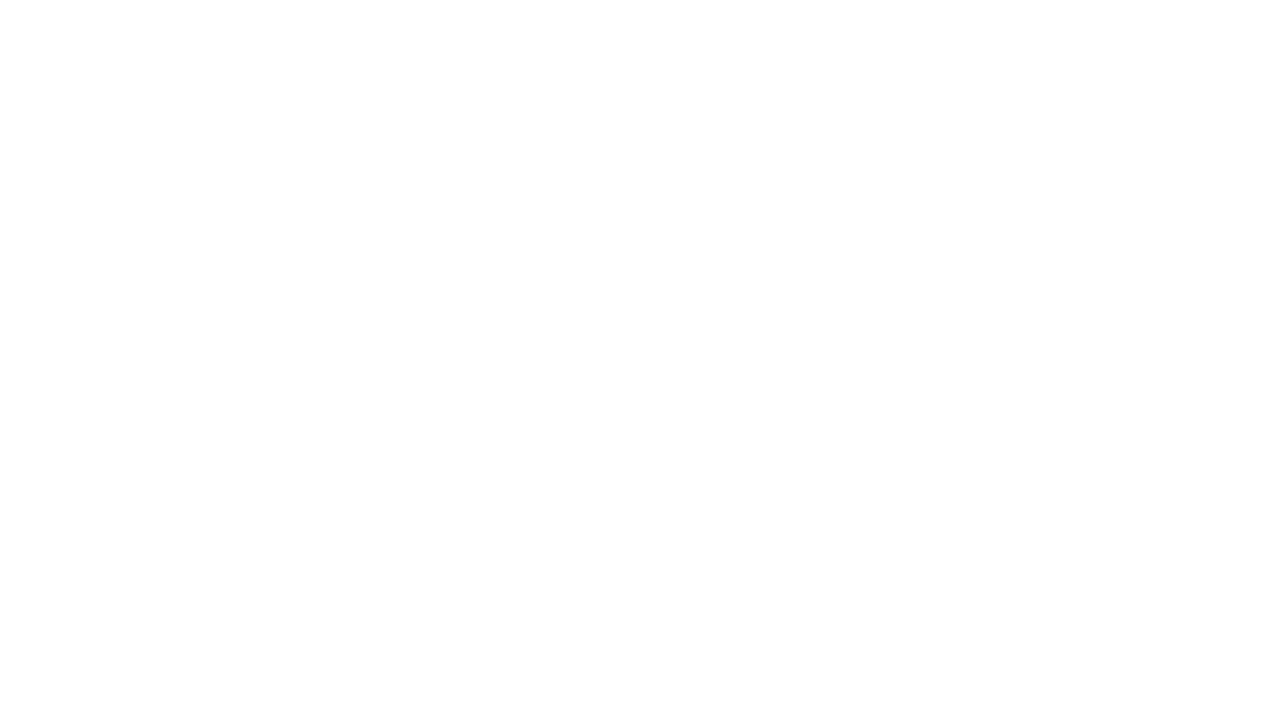

Search results loaded and page reached networkidle state
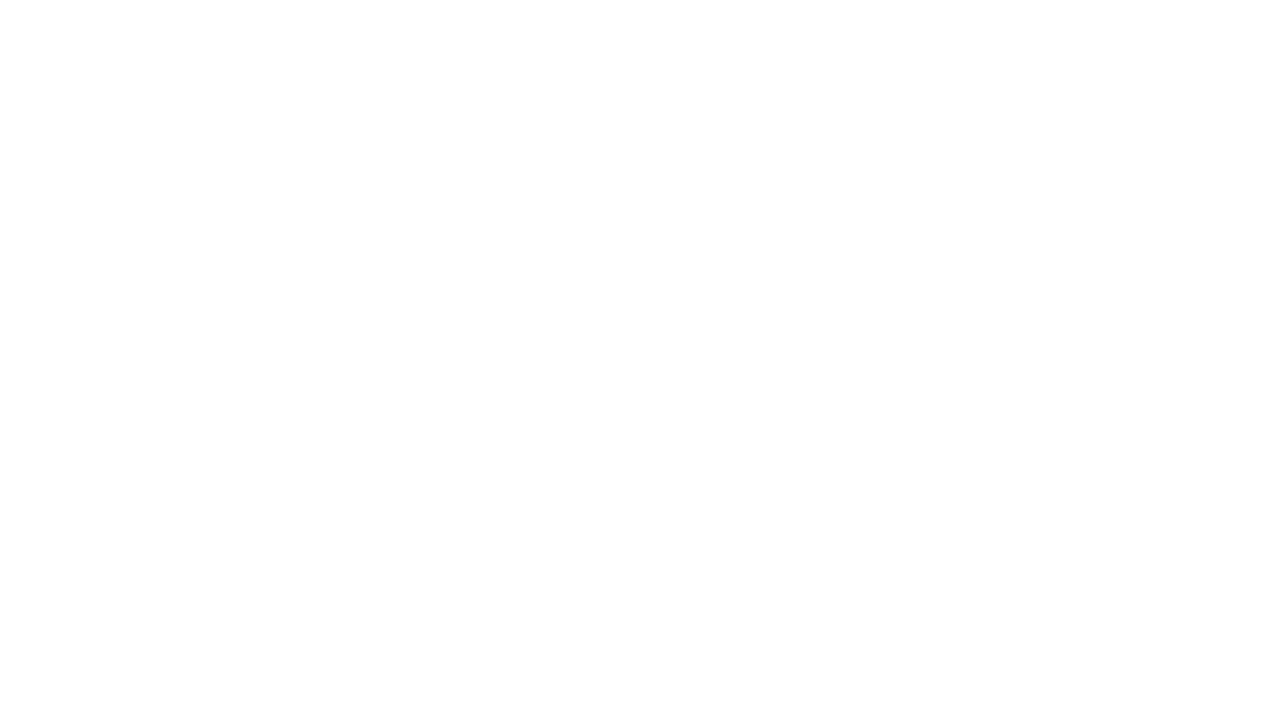

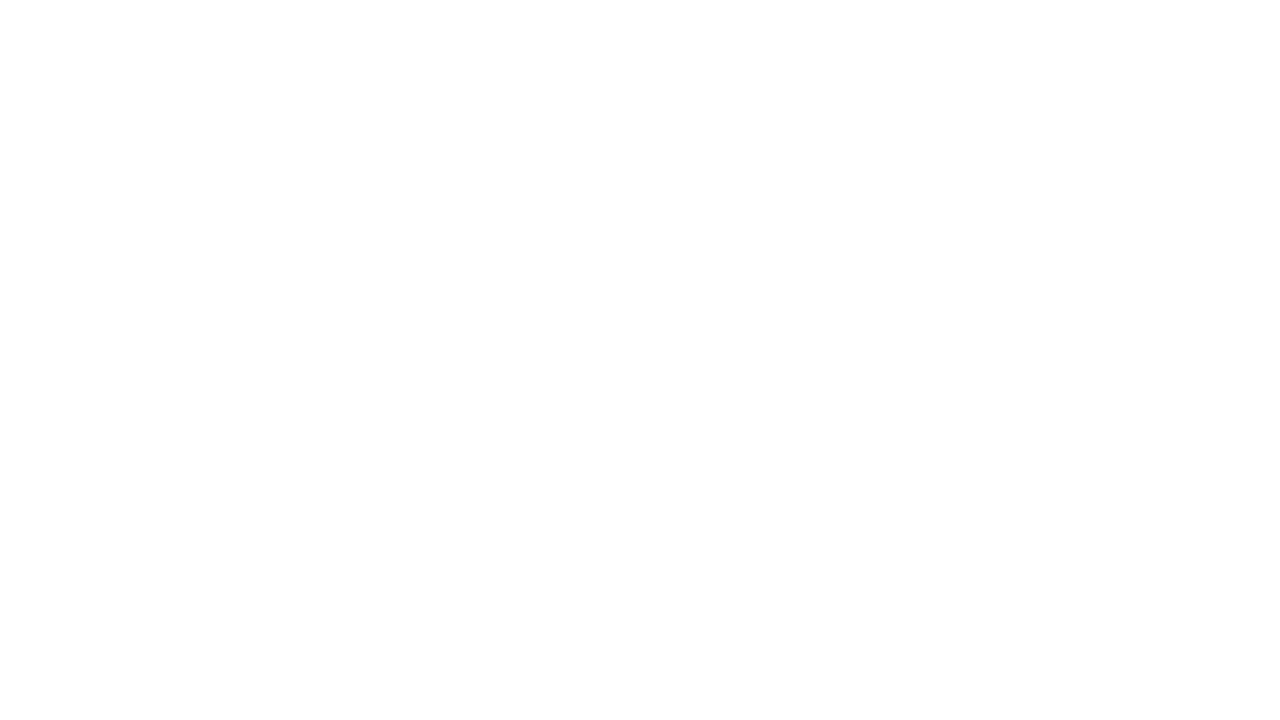